Tests the text box form by filling in the username field with a name value

Starting URL: https://demoqa.com/text-box

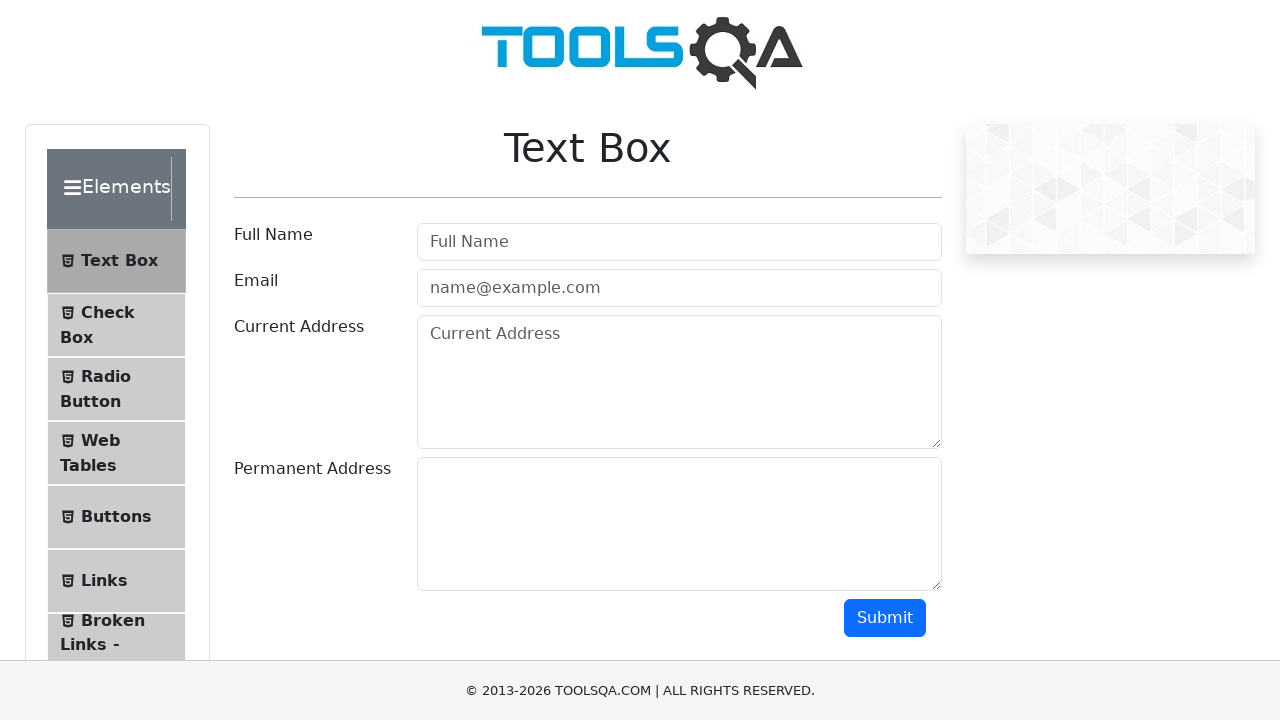

Filled username field with 'Edwin' on input#userName
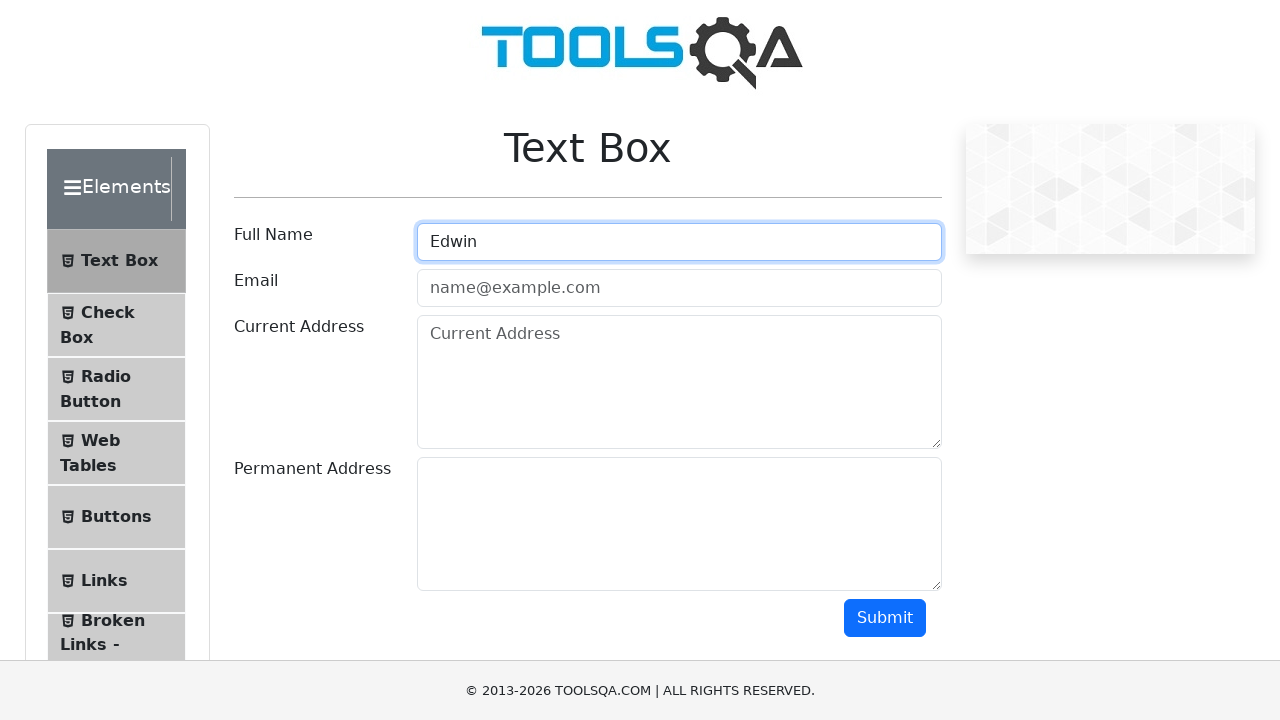

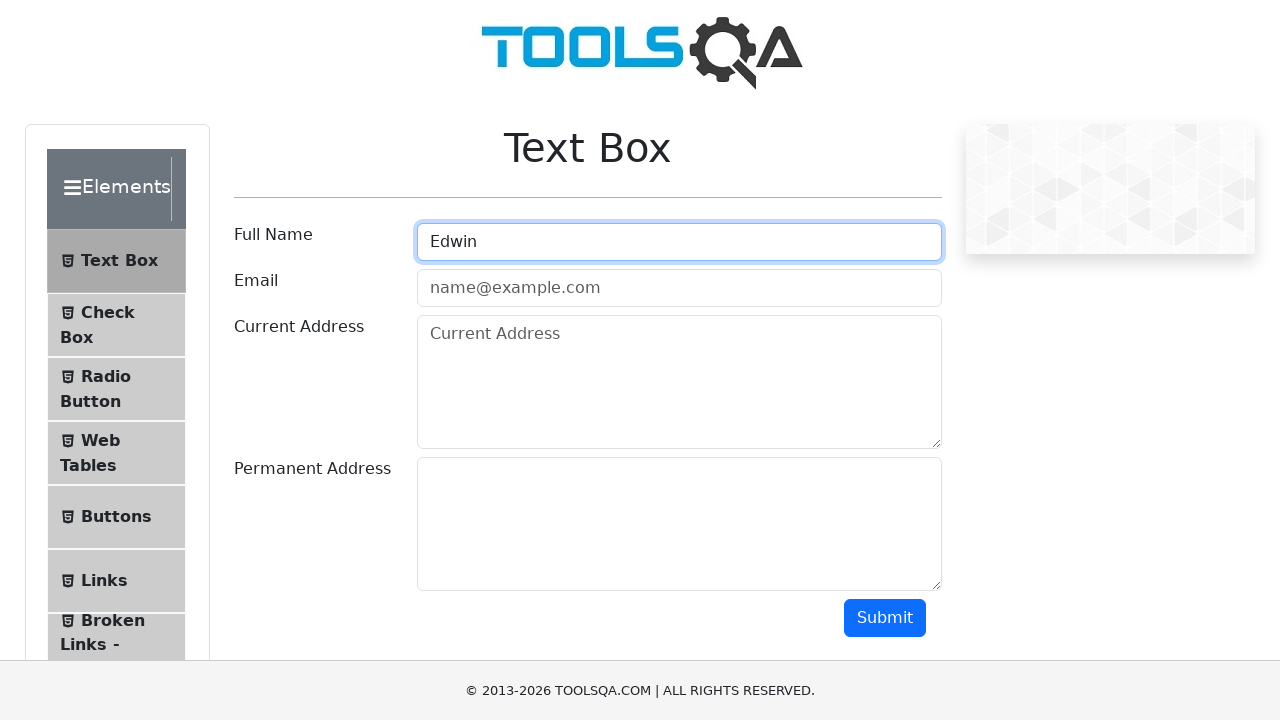